Tests login form interaction by filling username and password fields using various XPath strategies, then clicking the login button

Starting URL: https://the-internet.herokuapp.com/login

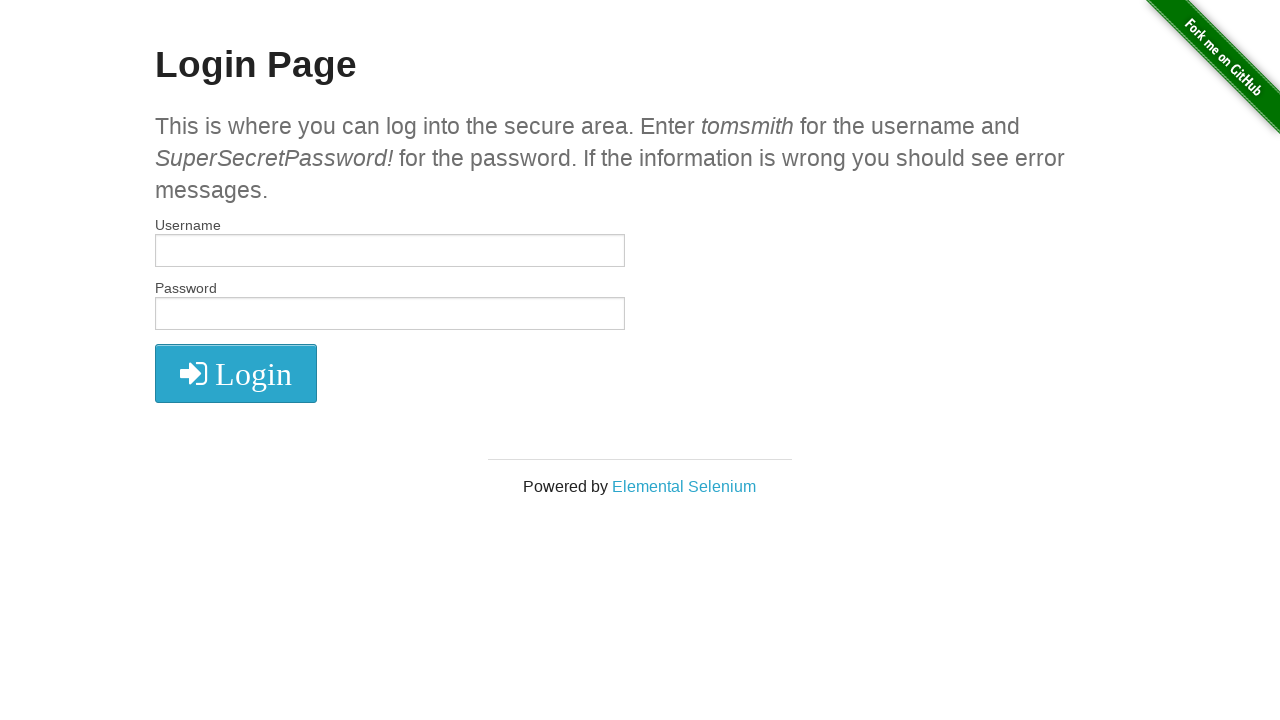

Filled username field with 'Xpath' using relative XPath on (//div/input)[1]
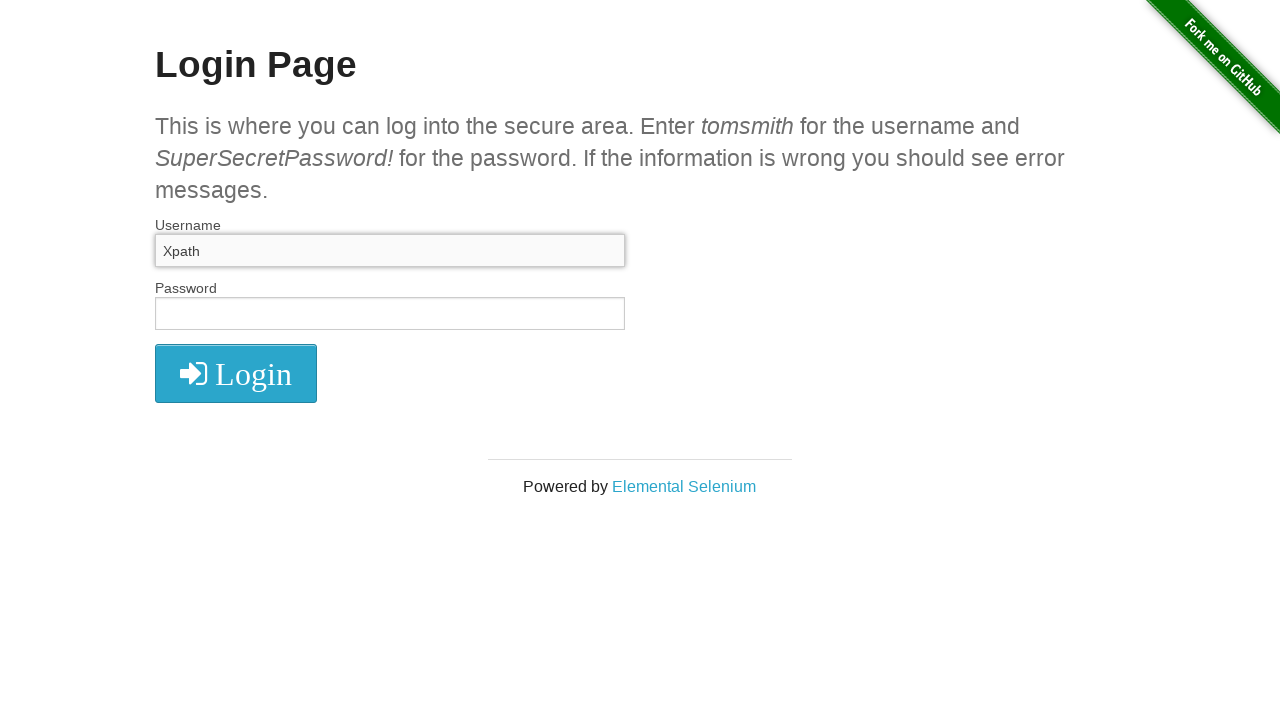

Filled password field with 'testpassword' using XPath starts-with selector on //*[starts-with(@id, 'pass')]
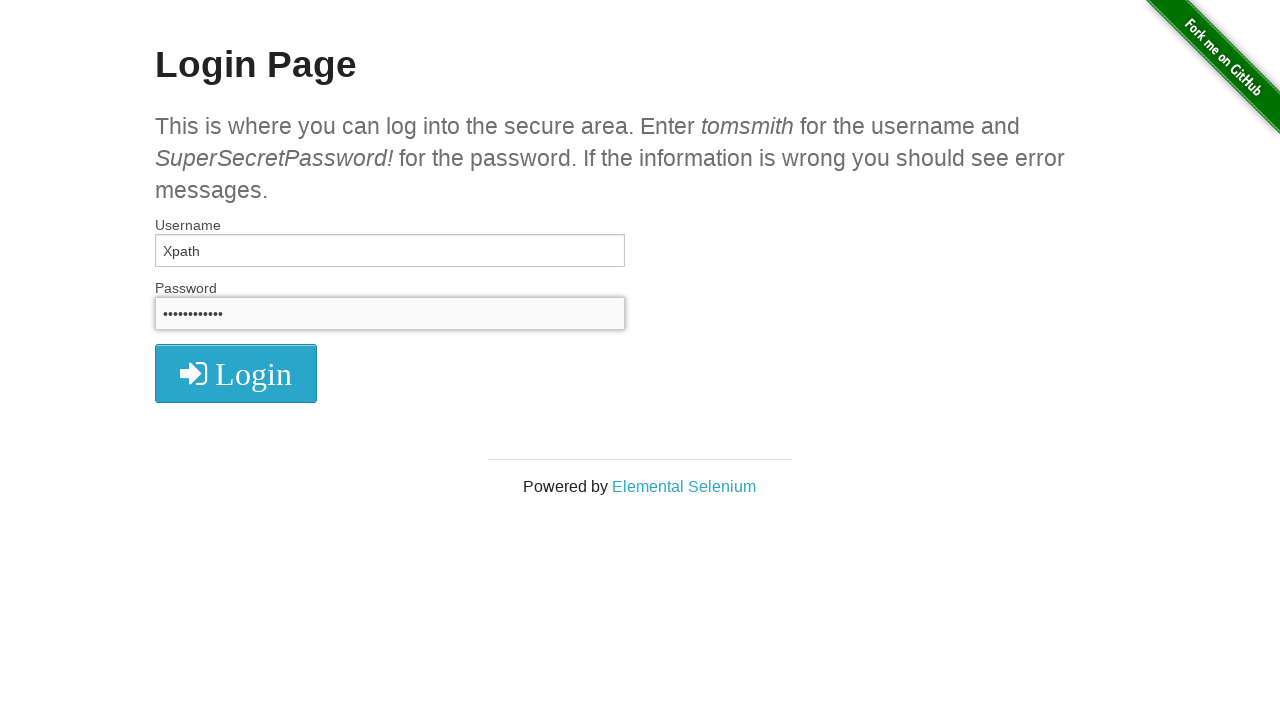

Clicked login button using parent XPath navigation at (236, 373) on xpath=//i[@class='fa fa-2x fa-sign-in']/..
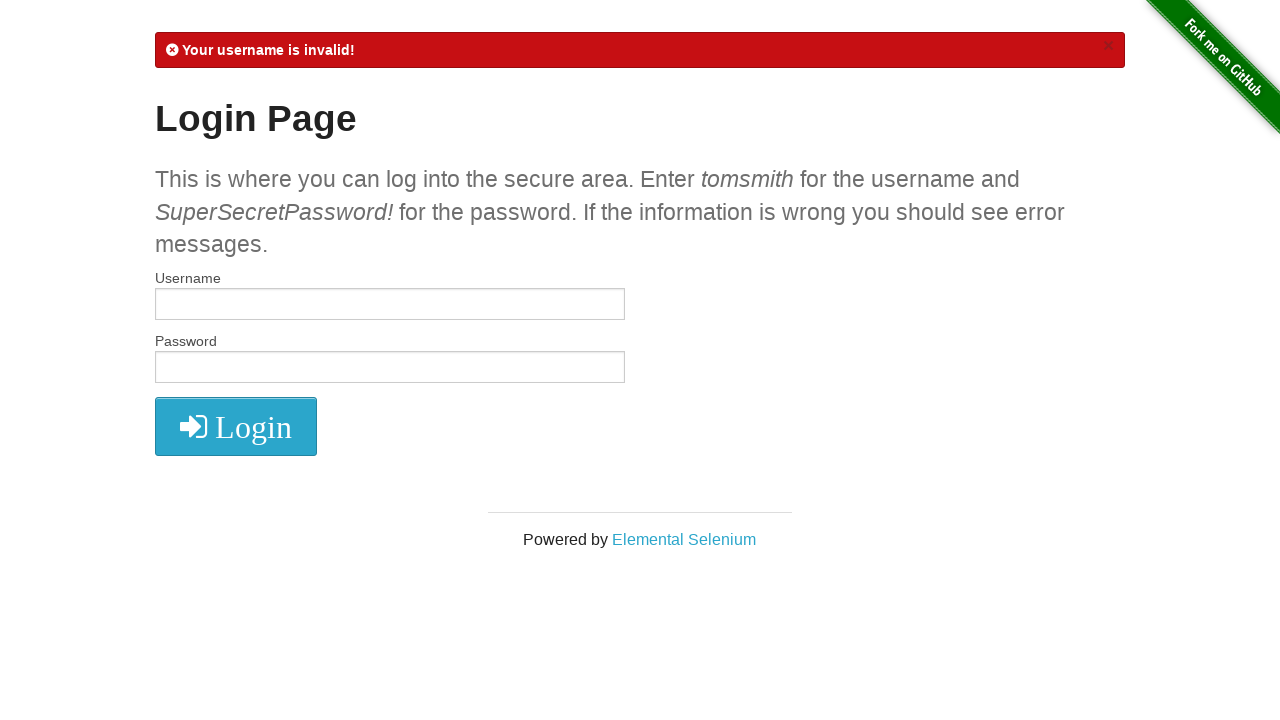

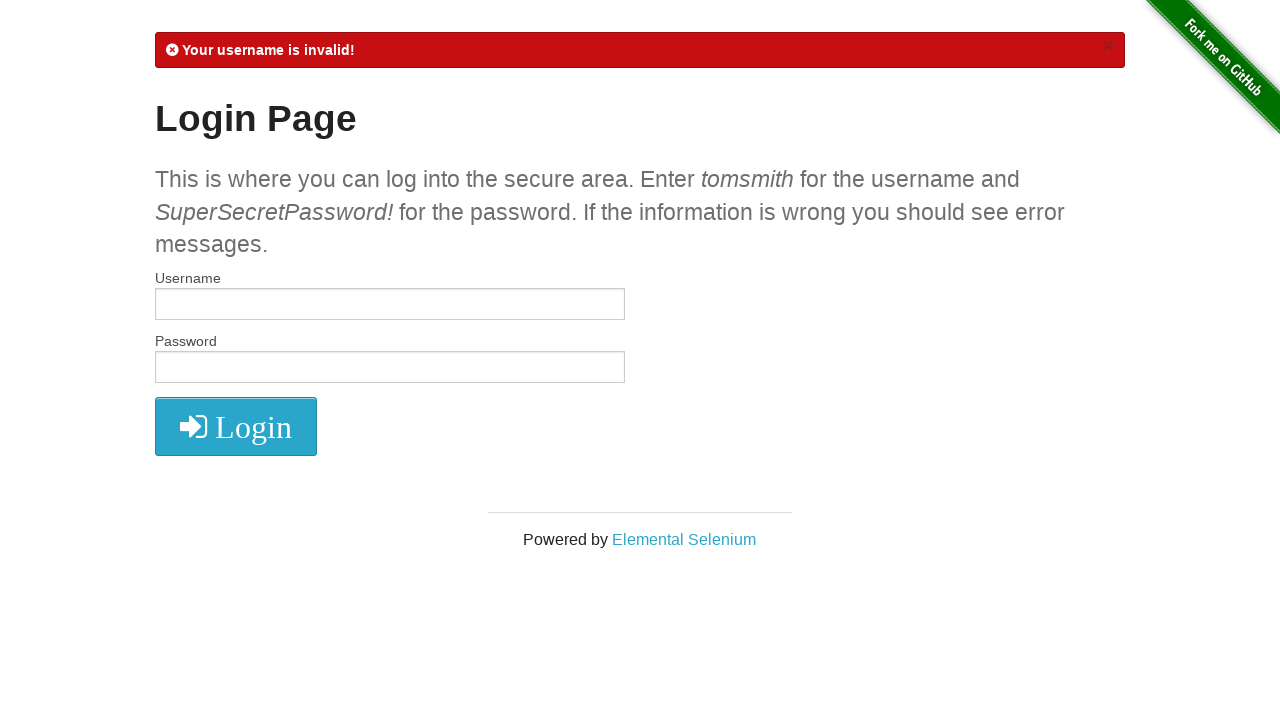